Verifies that the GitHub home page loads successfully by checking the page title

Starting URL: https://github.com/

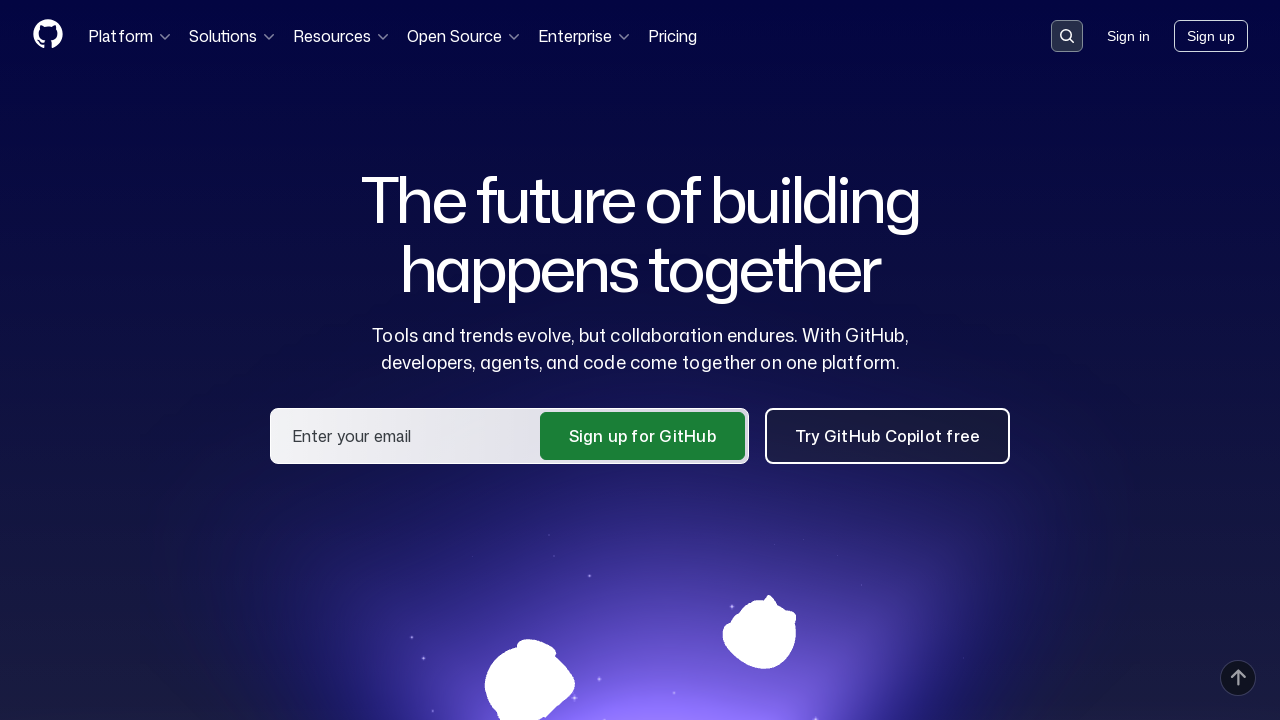

Navigated to GitHub home page
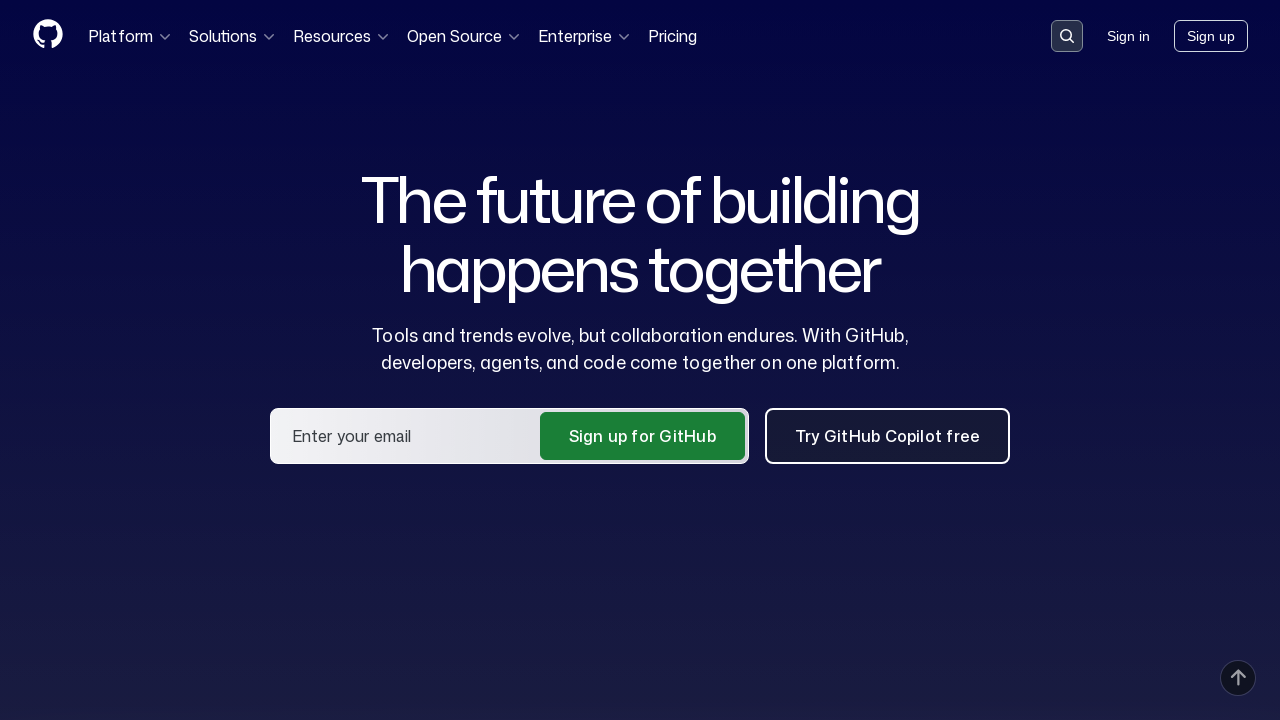

Verified page title contains 'GitHub'
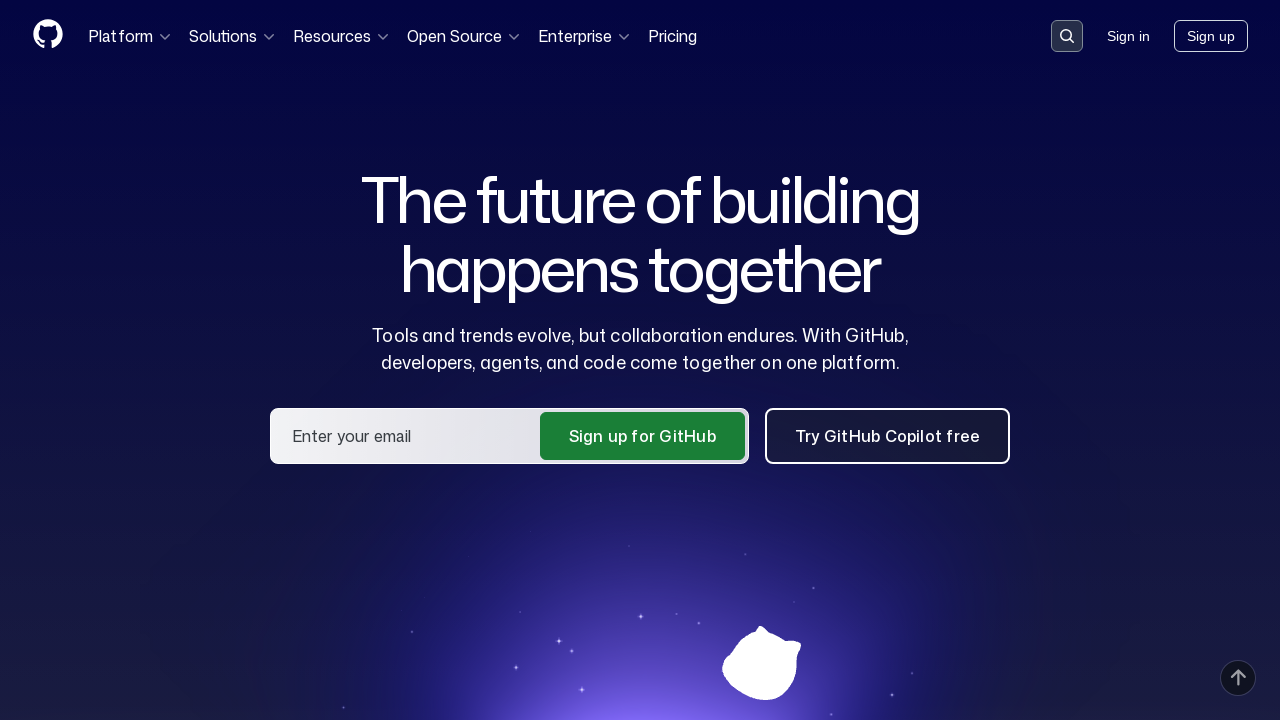

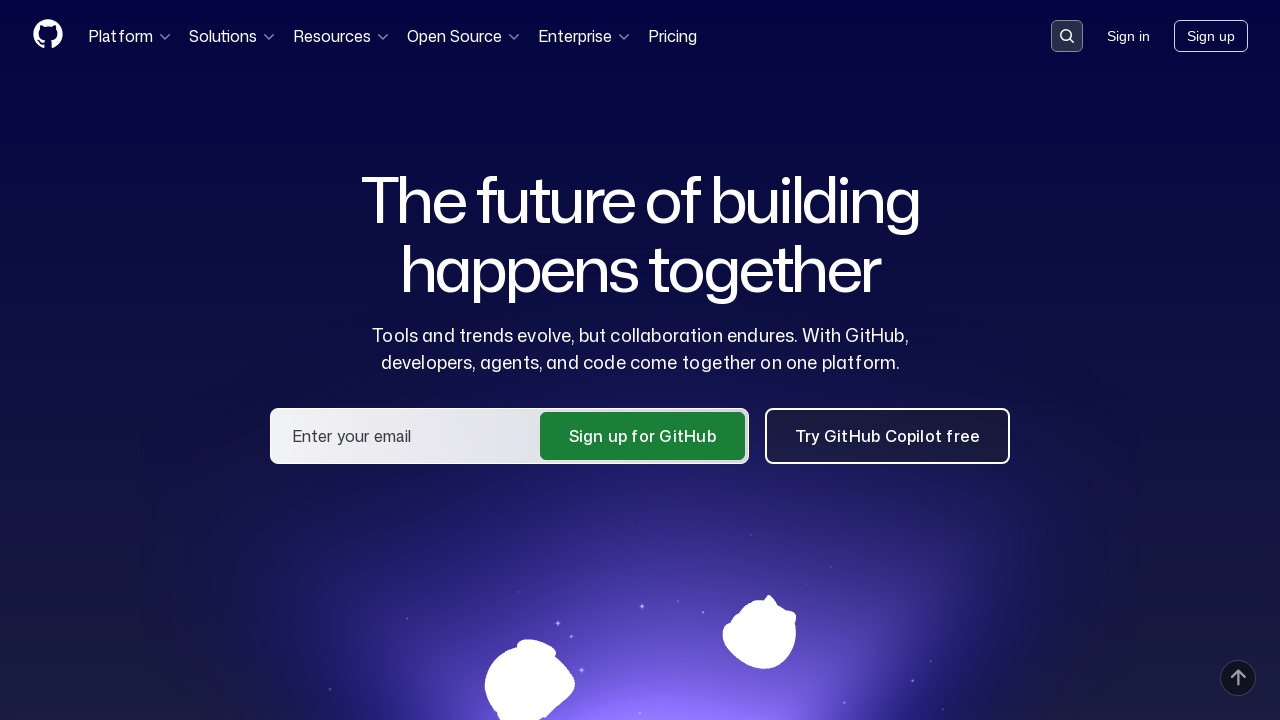